Monitors memory consumption on the page using Chrome DevTools Protocol to check heap usage.

Starting URL: https://opensource-demo.orangehrmlive.com

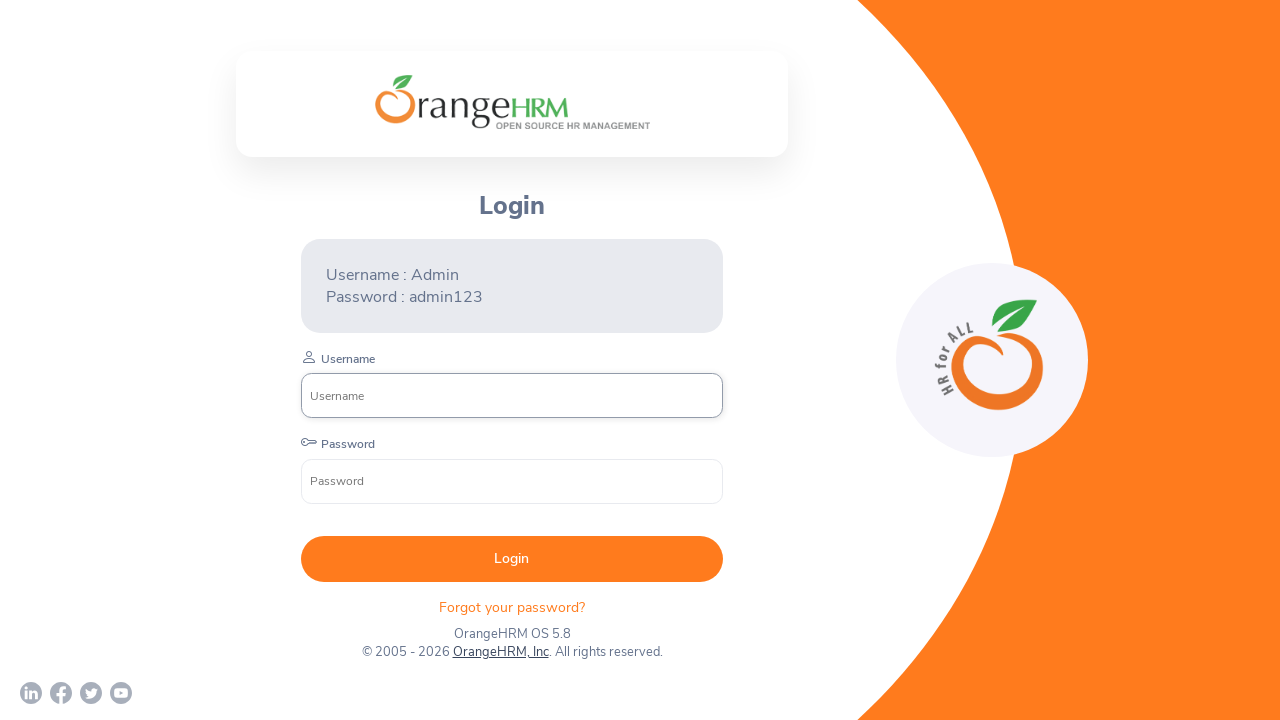

Page fully loaded, ready for memory monitoring
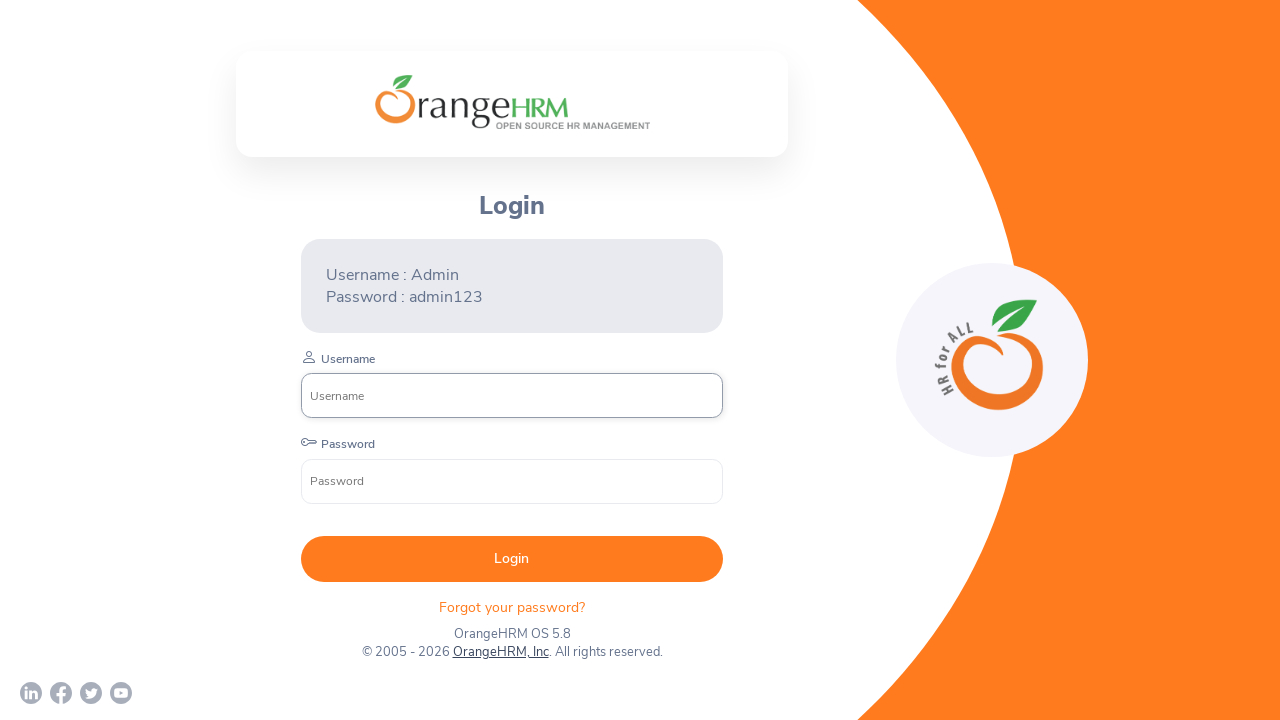

Created Chrome DevTools Protocol session
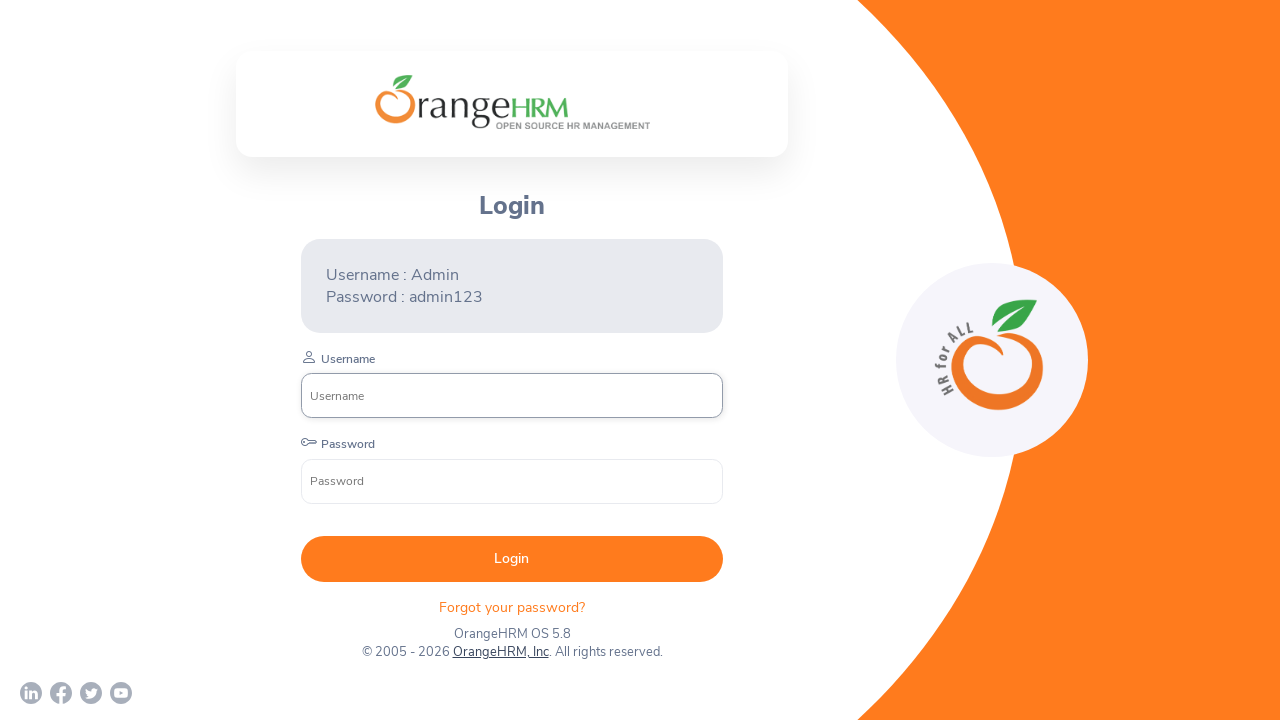

Enabled Runtime domain in CDP
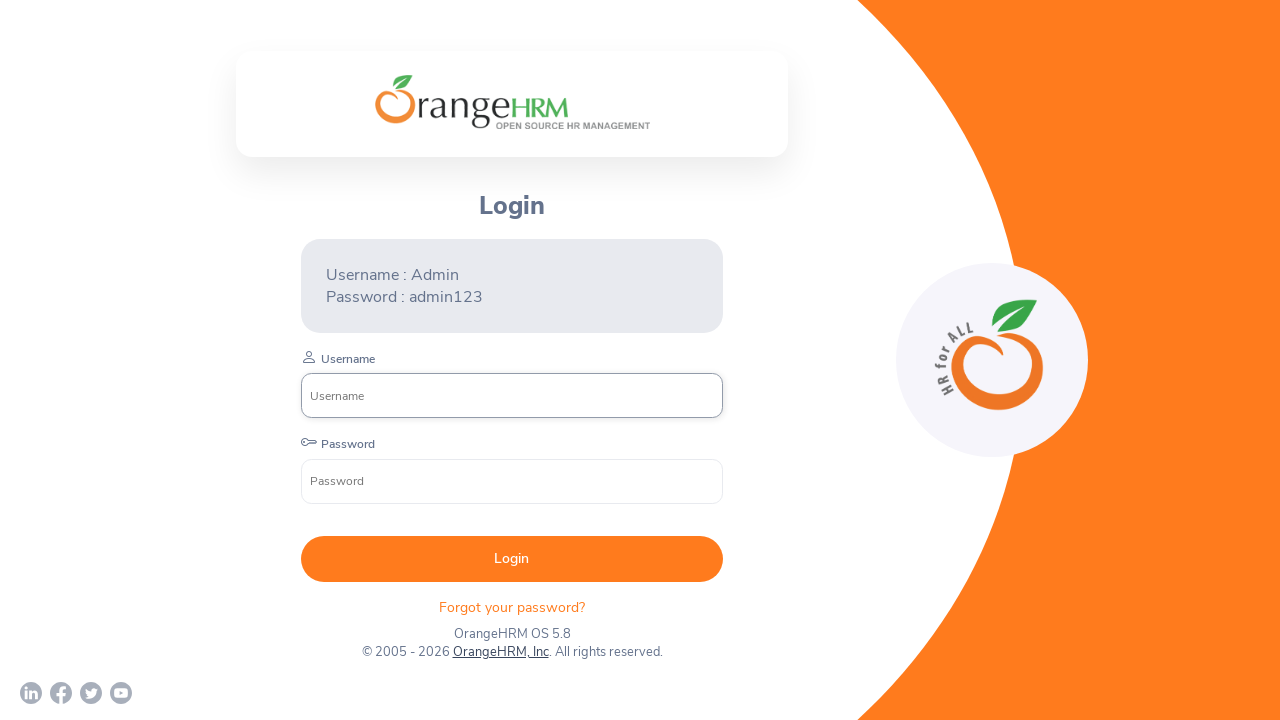

Retrieved heap usage information: {'usedSize': 12091080, 'totalSize': 19972096}
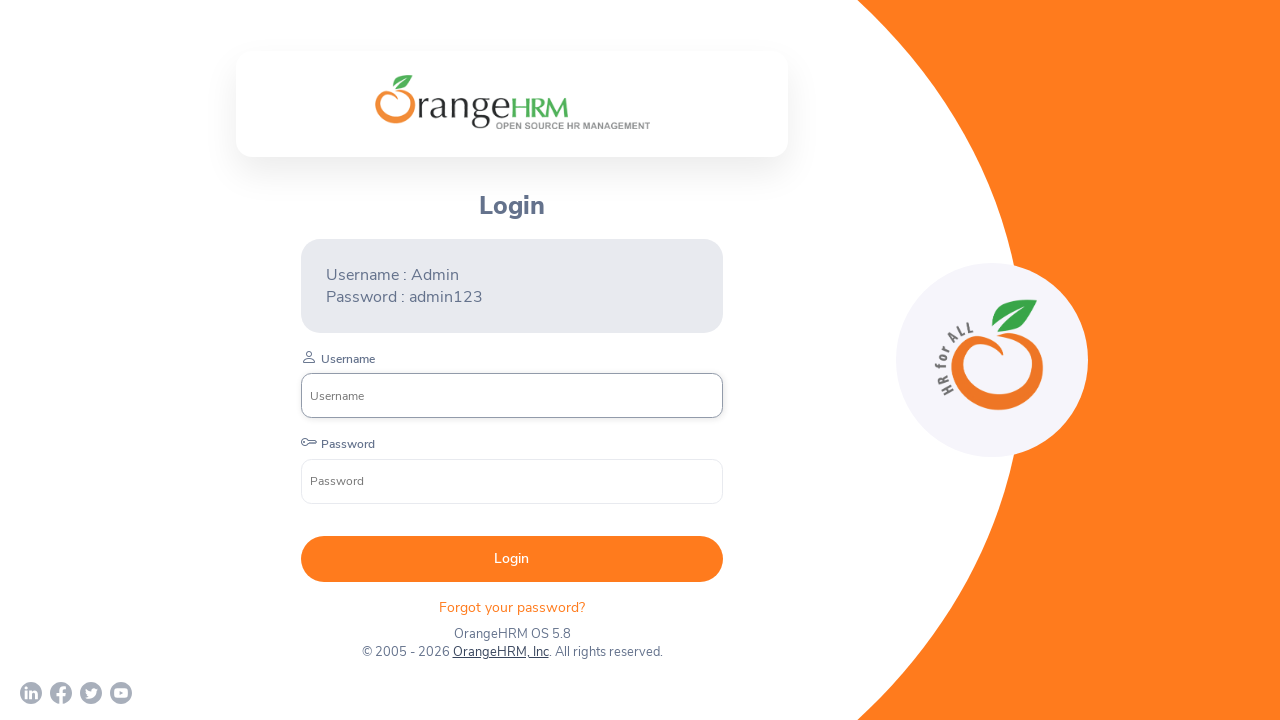

Printed heap usage metrics to console
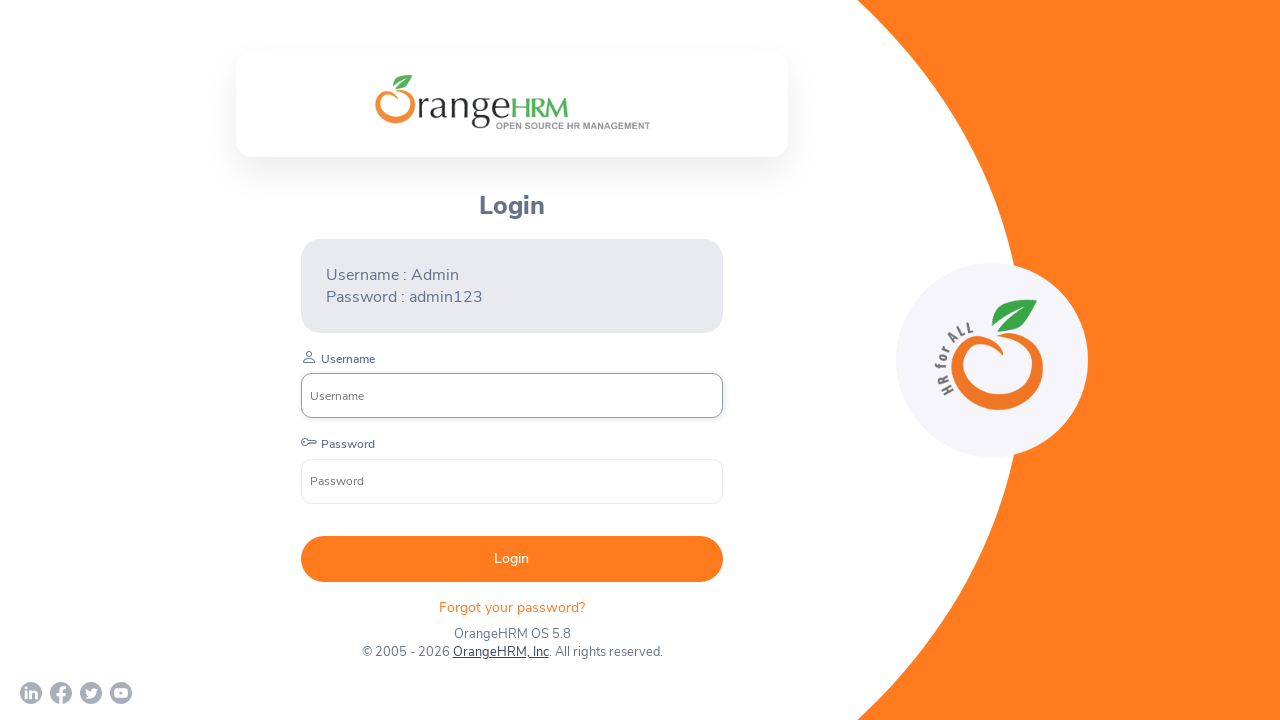

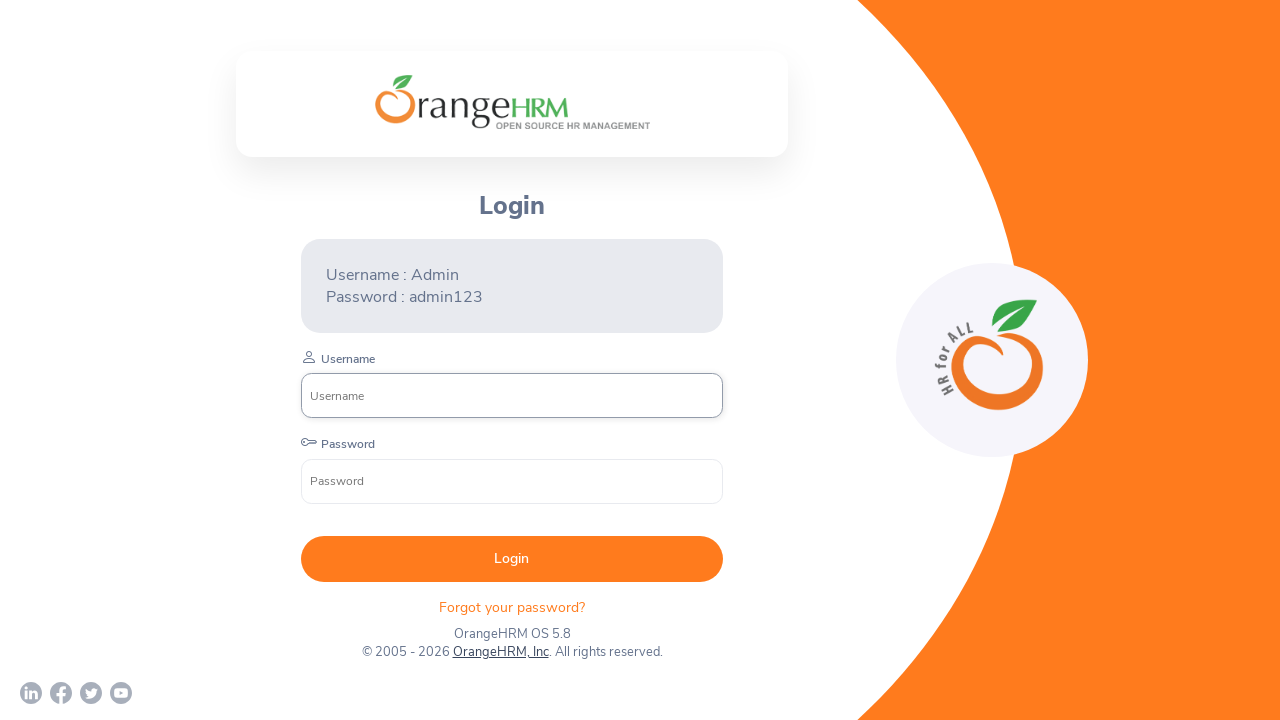